Verifies that the labels for username and password fields have the correct text

Starting URL: https://the-internet.herokuapp.com/

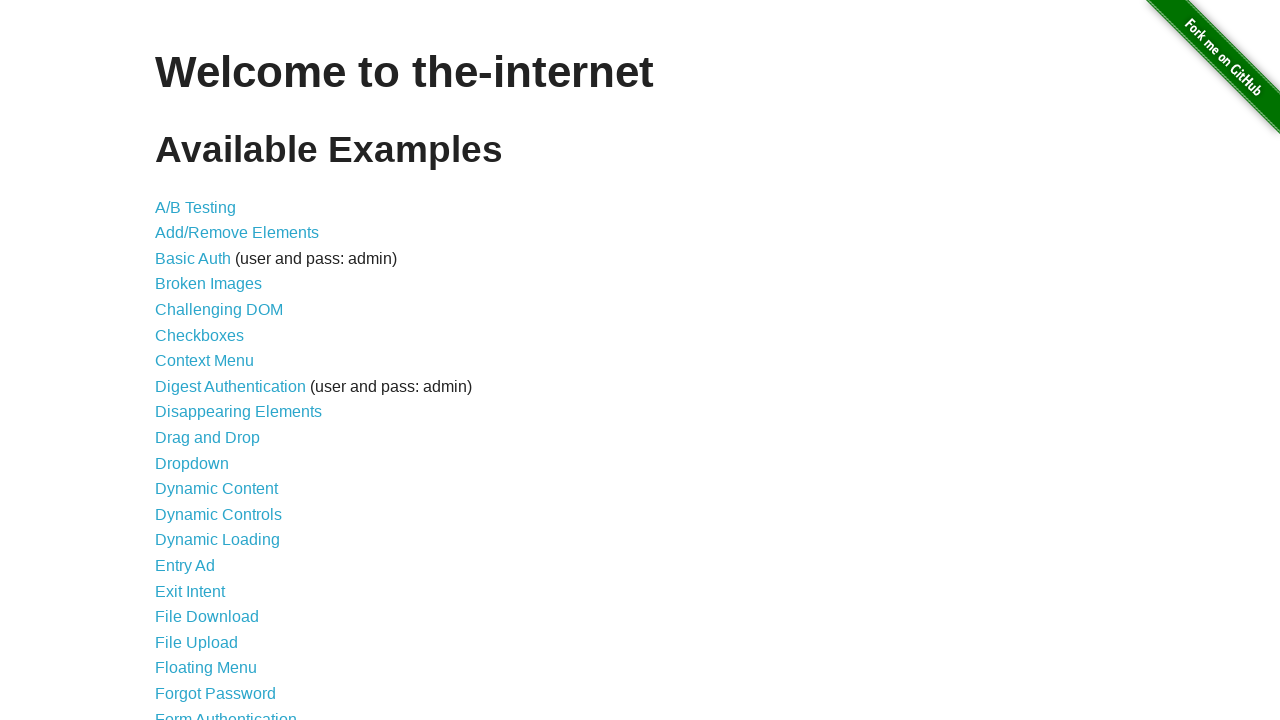

Clicked on Form Authentication link at (226, 712) on text=Form Authentication
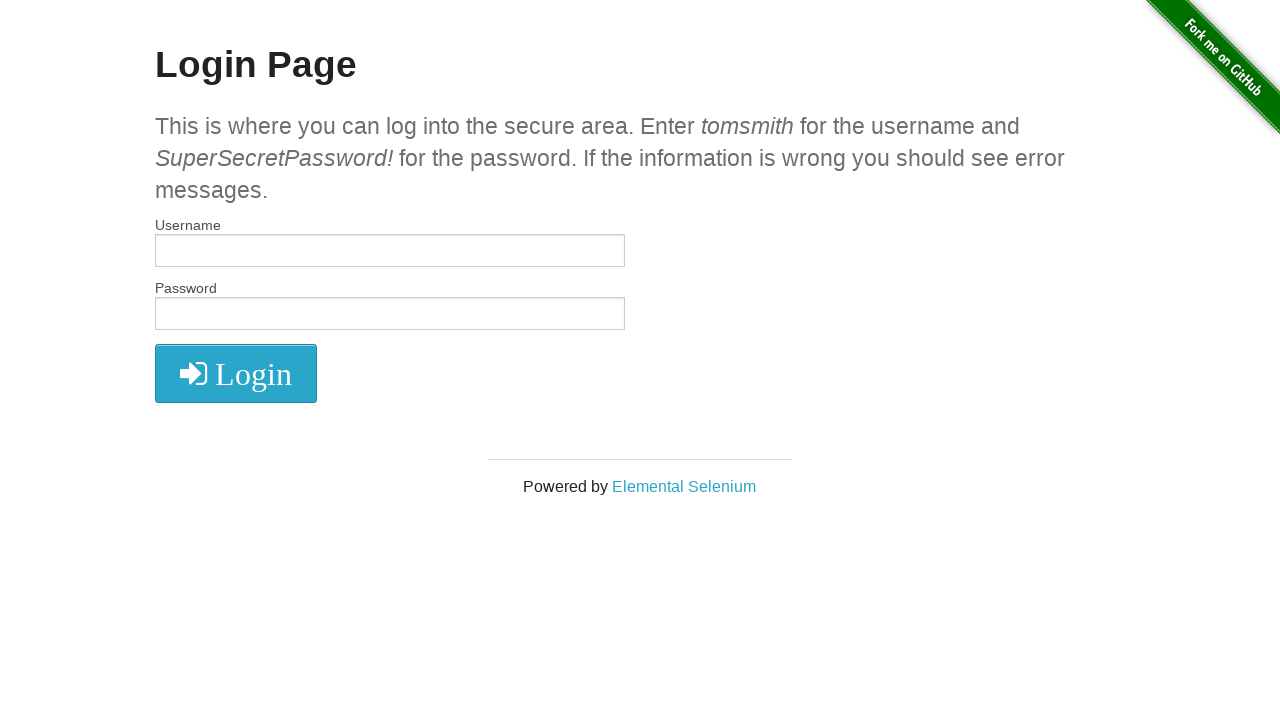

Located all label elements on the page
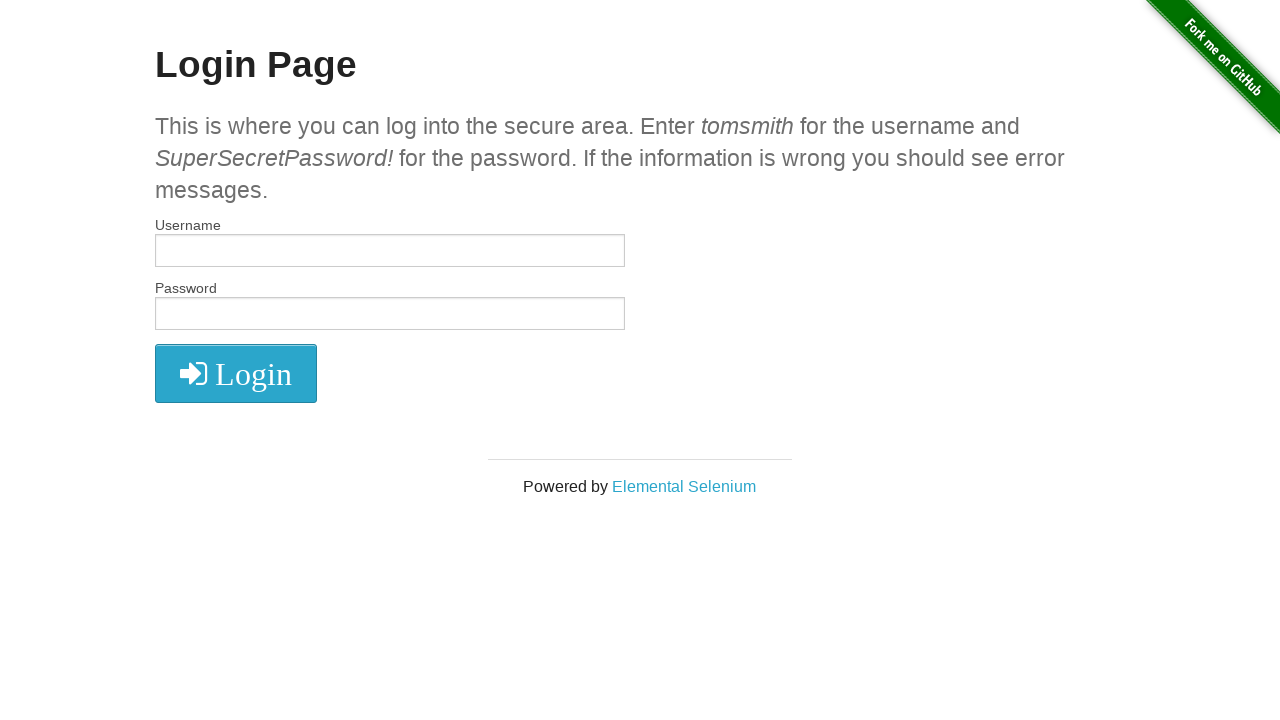

Verified that the first label contains the text 'Username'
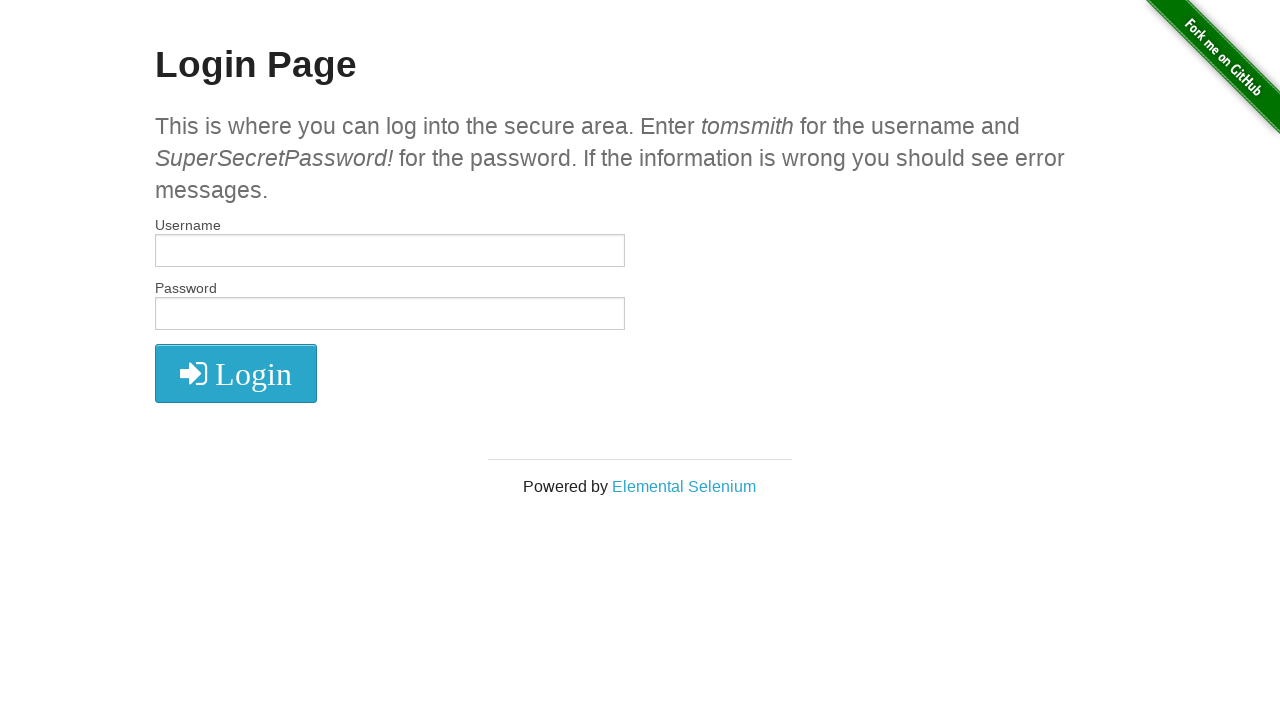

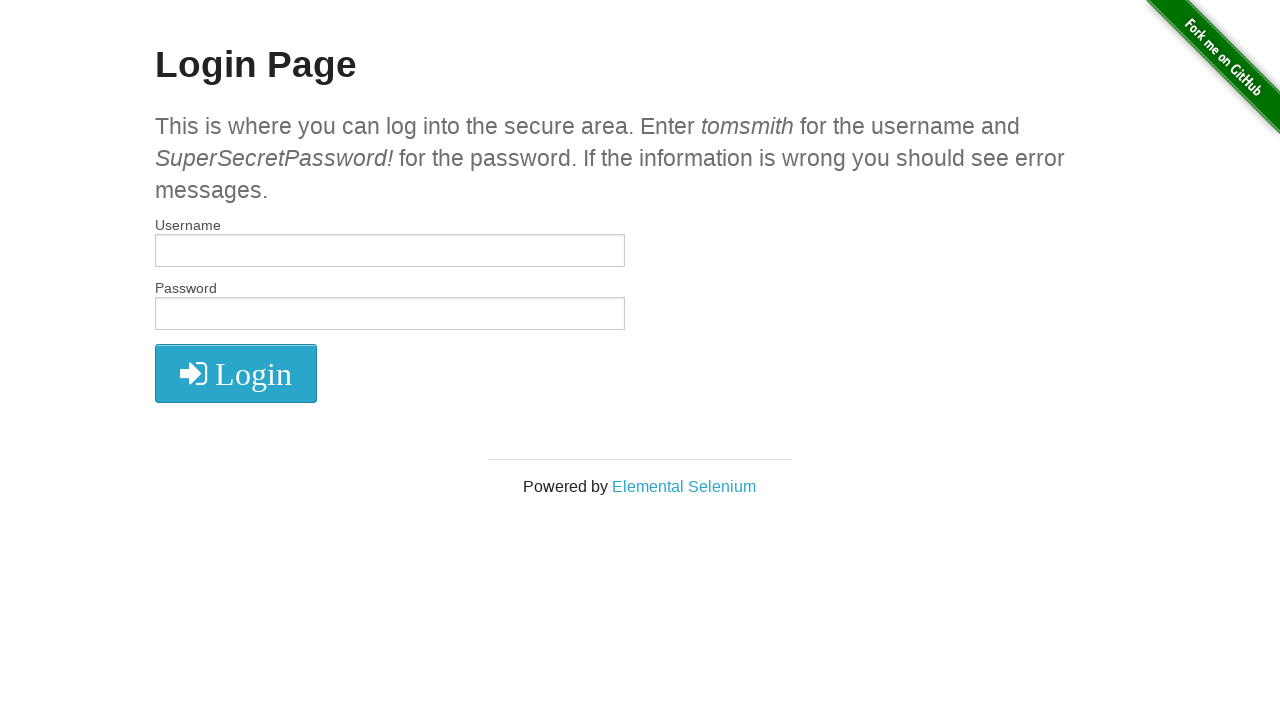